Tests dynamically loaded elements by clicking a start button and waiting for the "Hello World!" text to appear on the page

Starting URL: http://the-internet.herokuapp.com/dynamic_loading/2

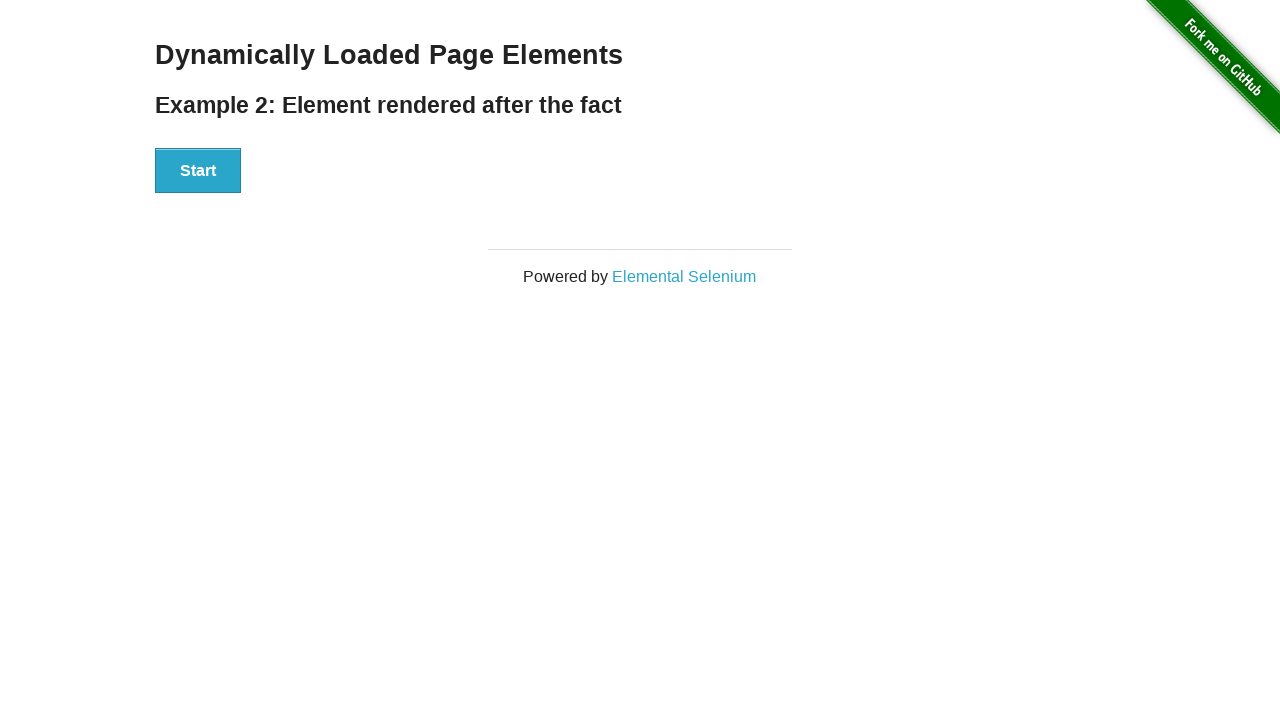

Navigated to dynamic loading page
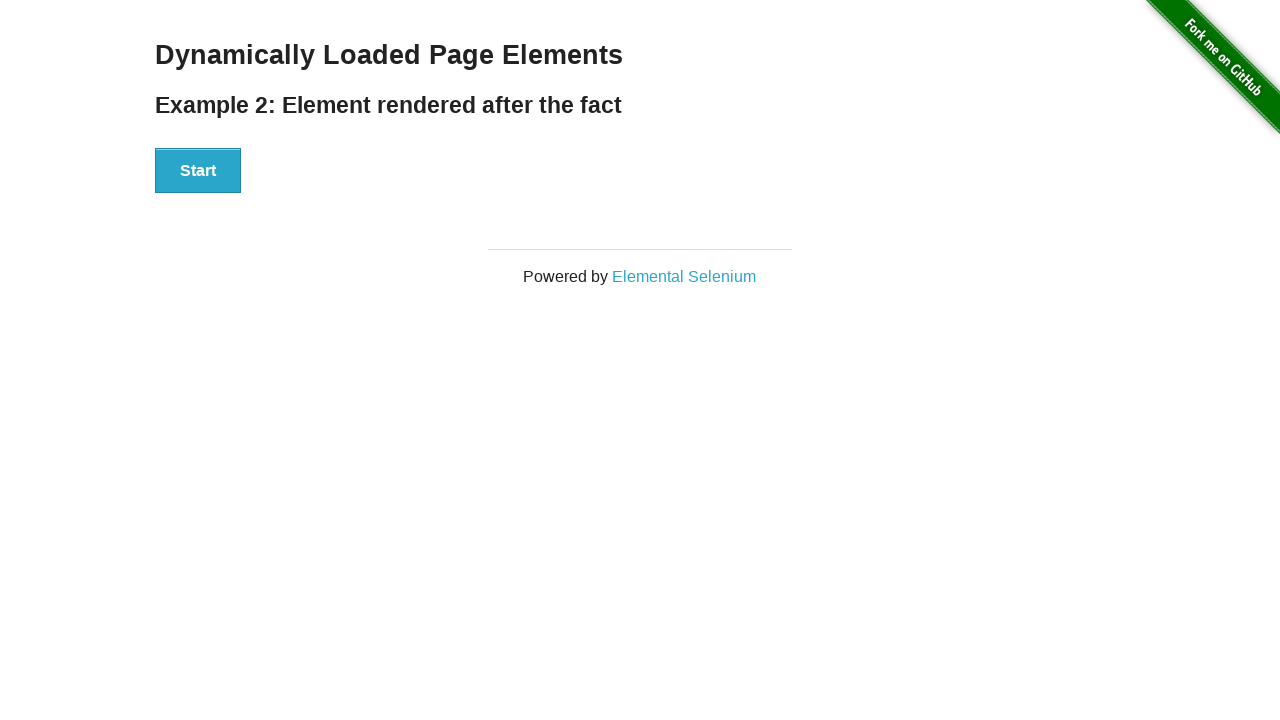

Clicked the start button at (198, 171) on xpath=//button
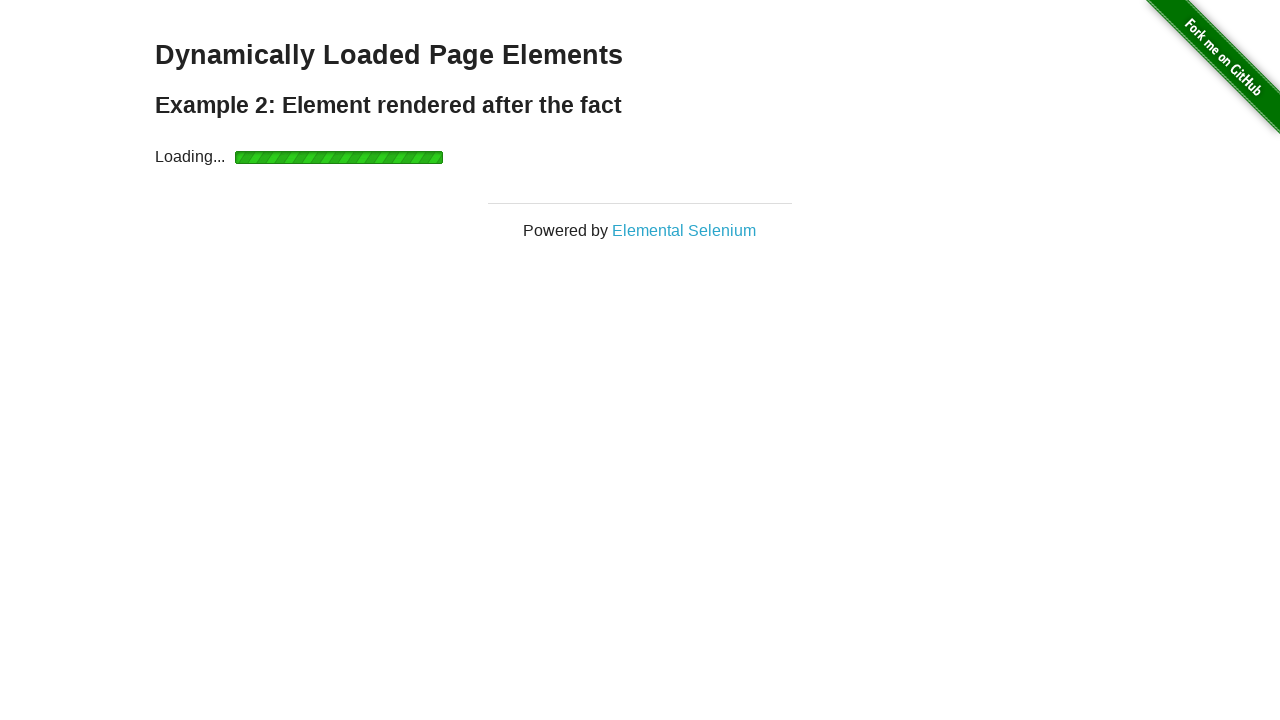

Waited for 'Hello World!' text to appear
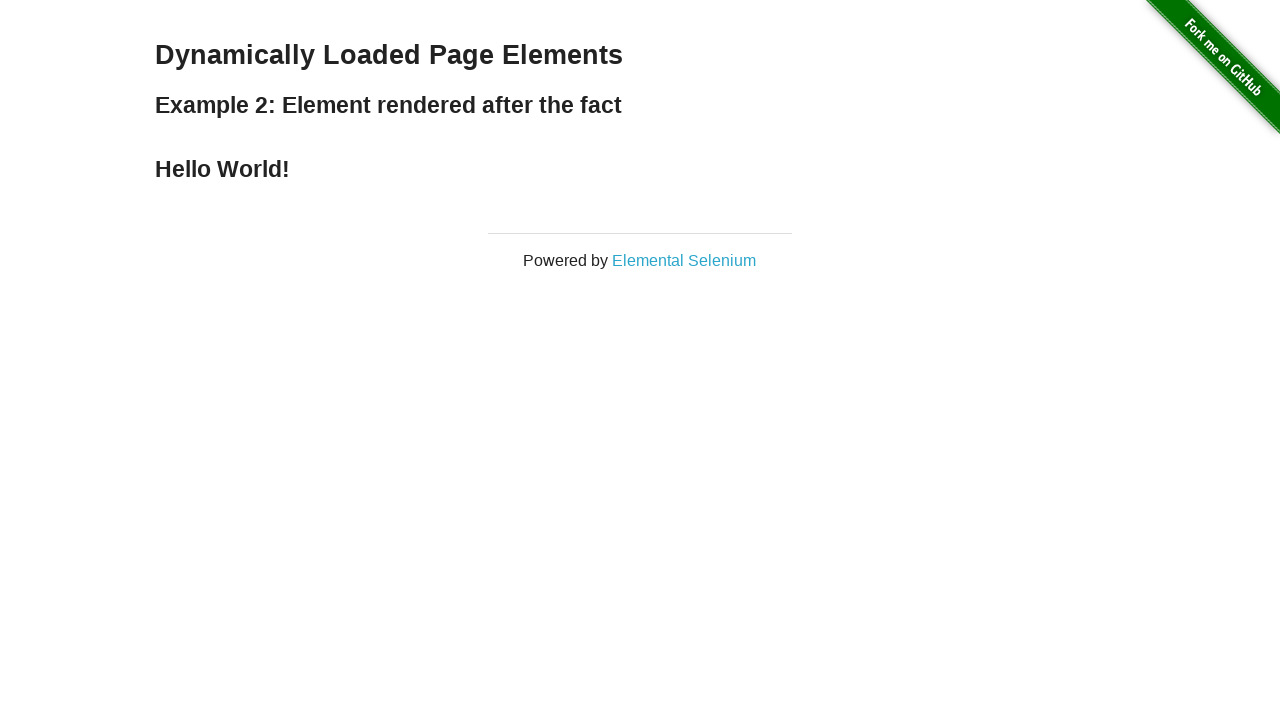

Retrieved 'Hello World!' text content
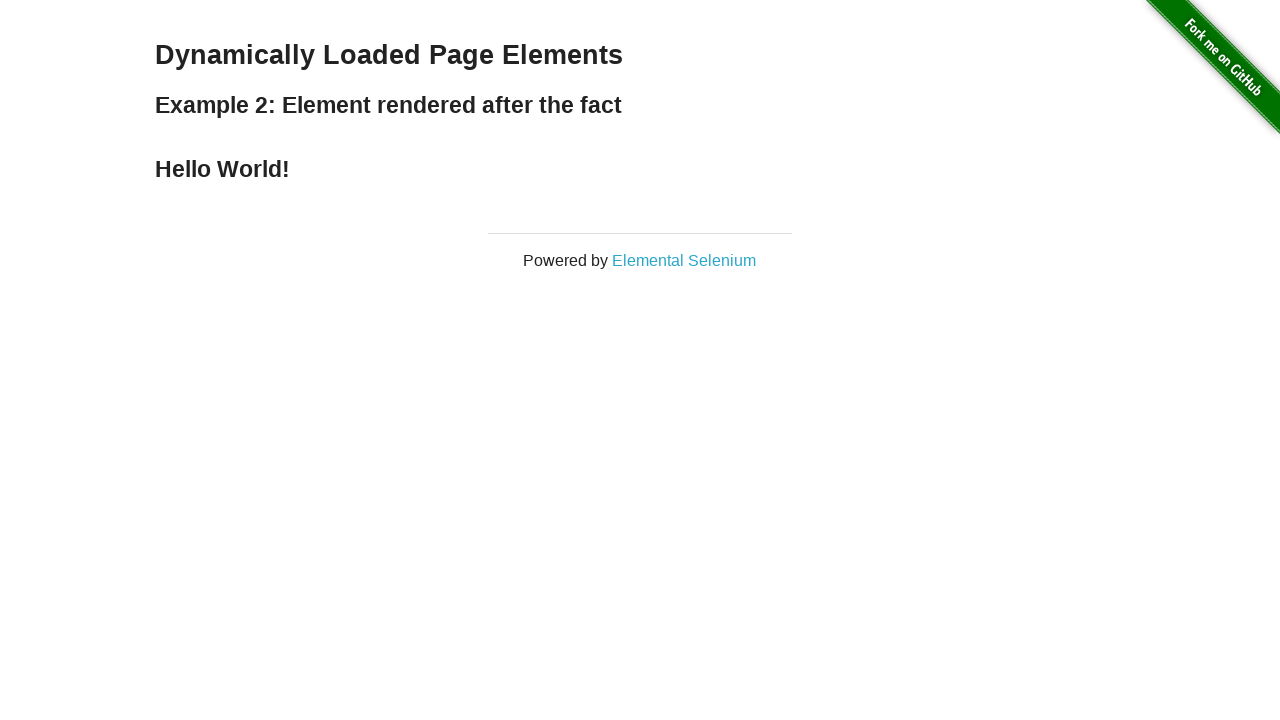

Verified 'Hello World!' text is present on the page
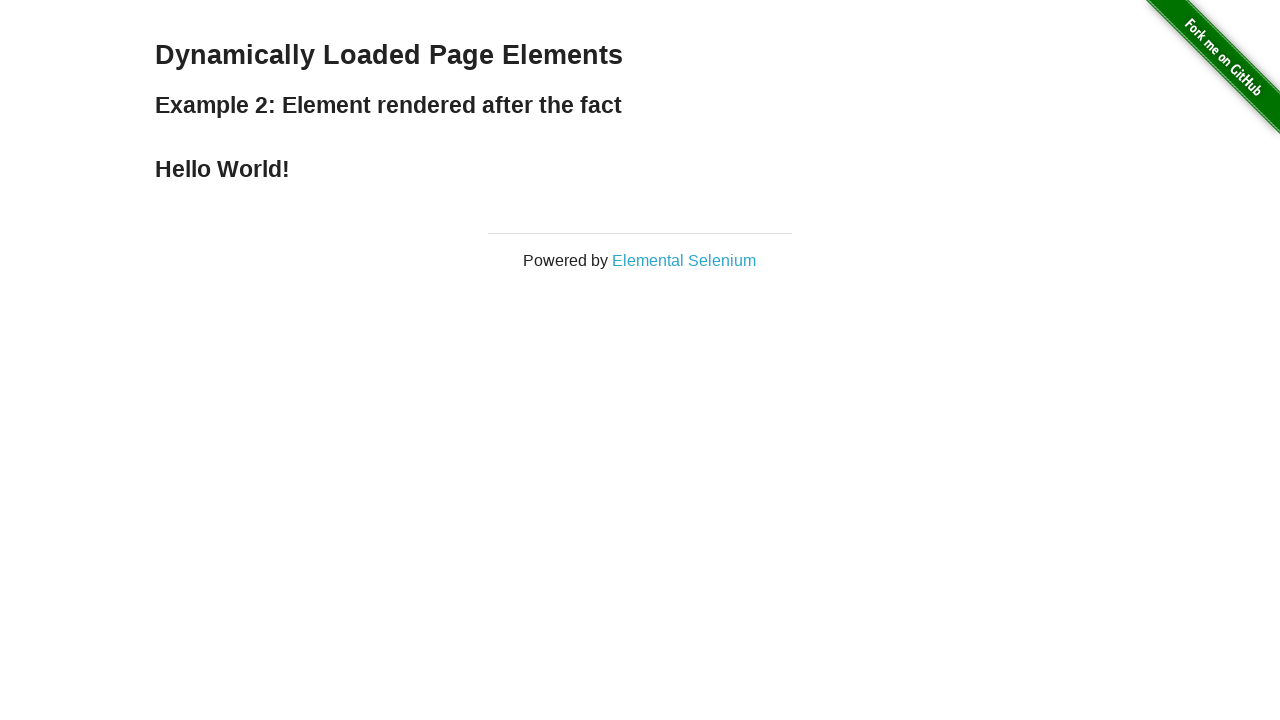

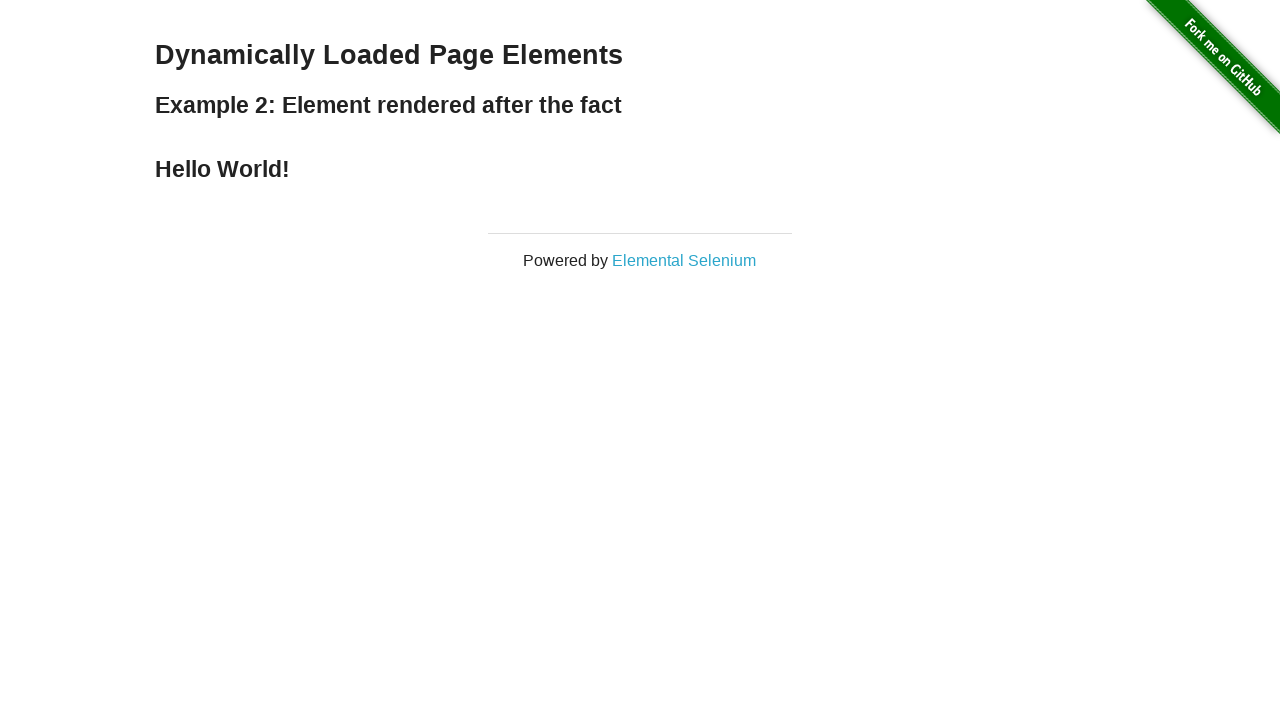